Fills out a multi-step IRCTC user registration form on RailYatri website with personal details, contact information, and security questions

Starting URL: https://www.railyatri.in/train-ticket/create-new-irctc-user

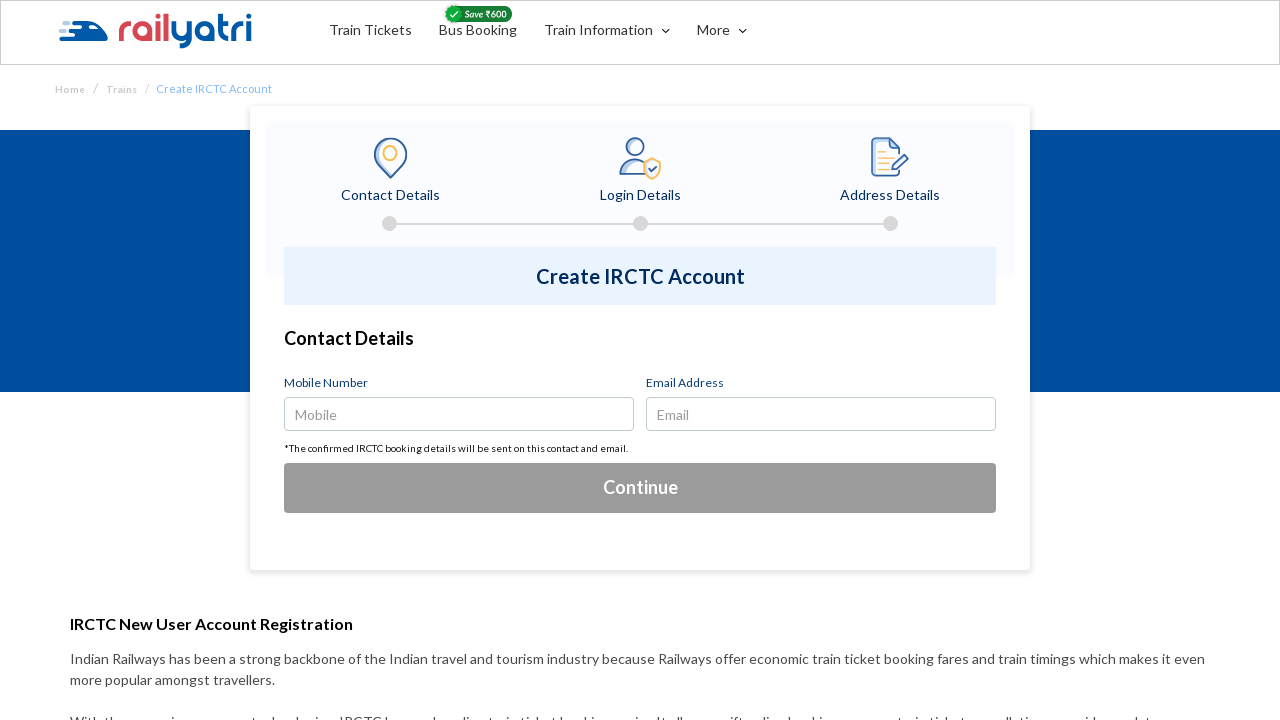

Filled mobile number field with contact number on input[name='mobile']
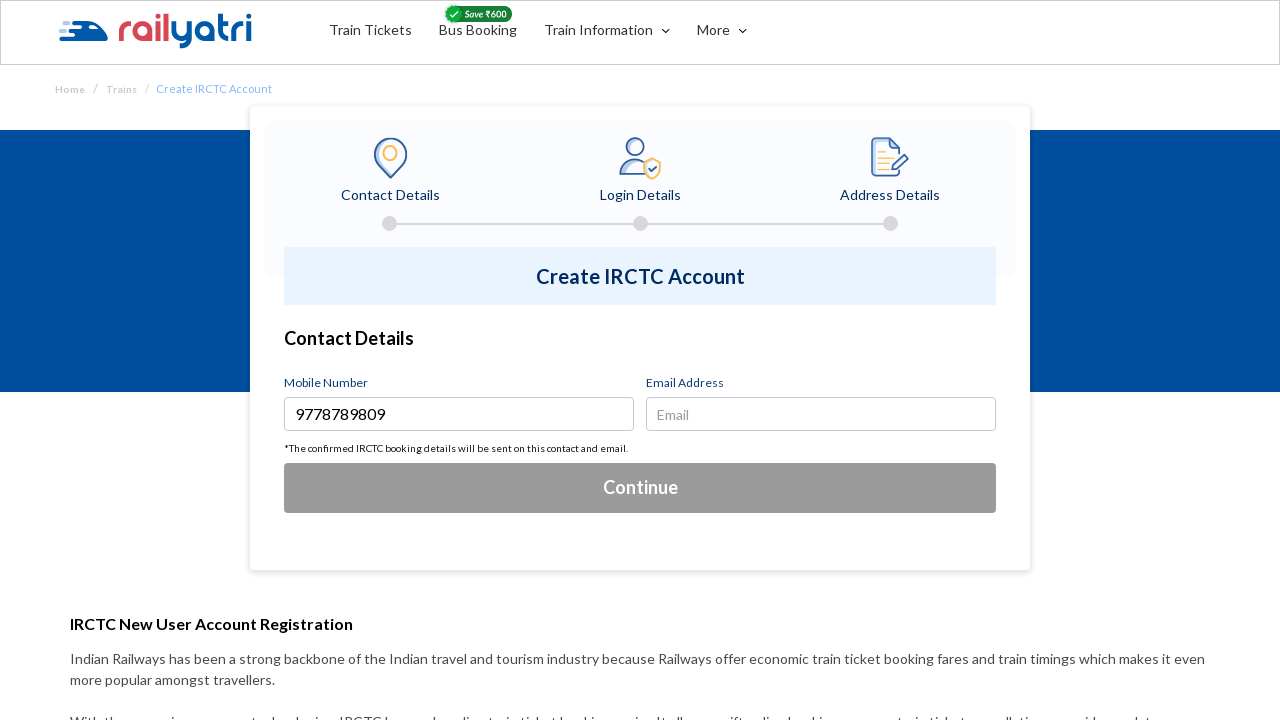

Filled email field with email address on input[name='email']
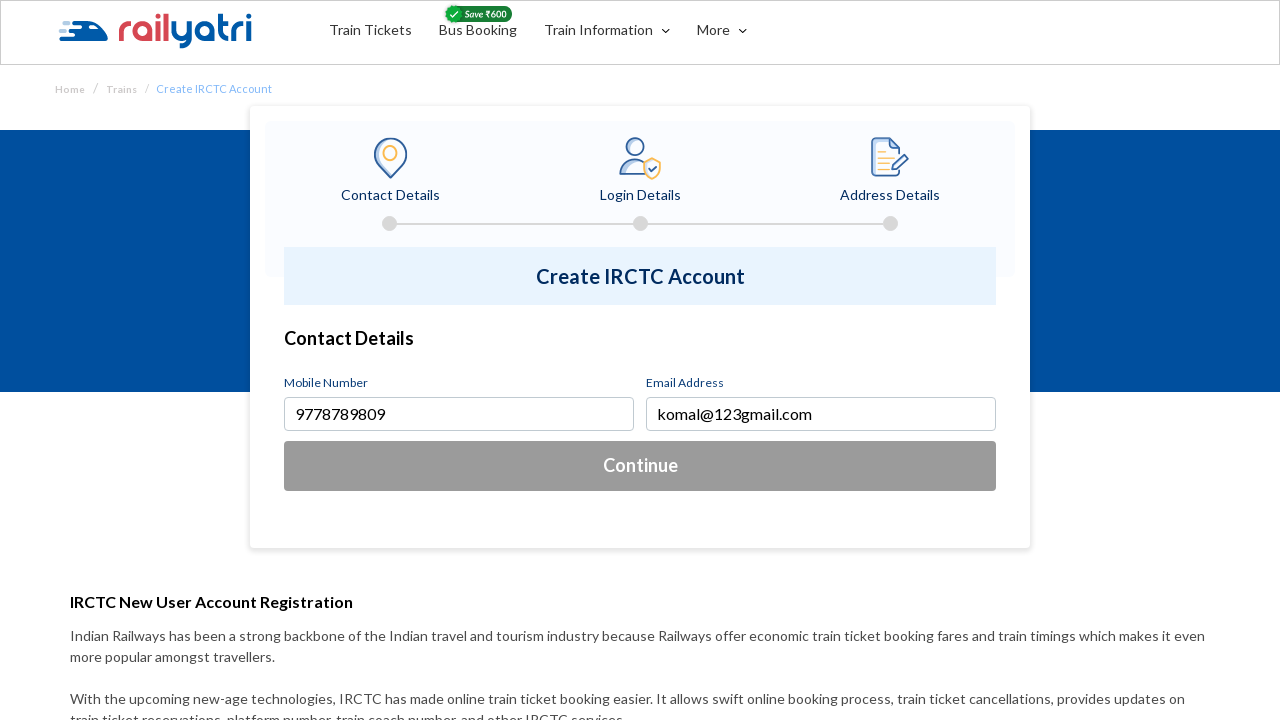

Clicked button to proceed to account details section at (640, 466) on button#irtct-acc-detail
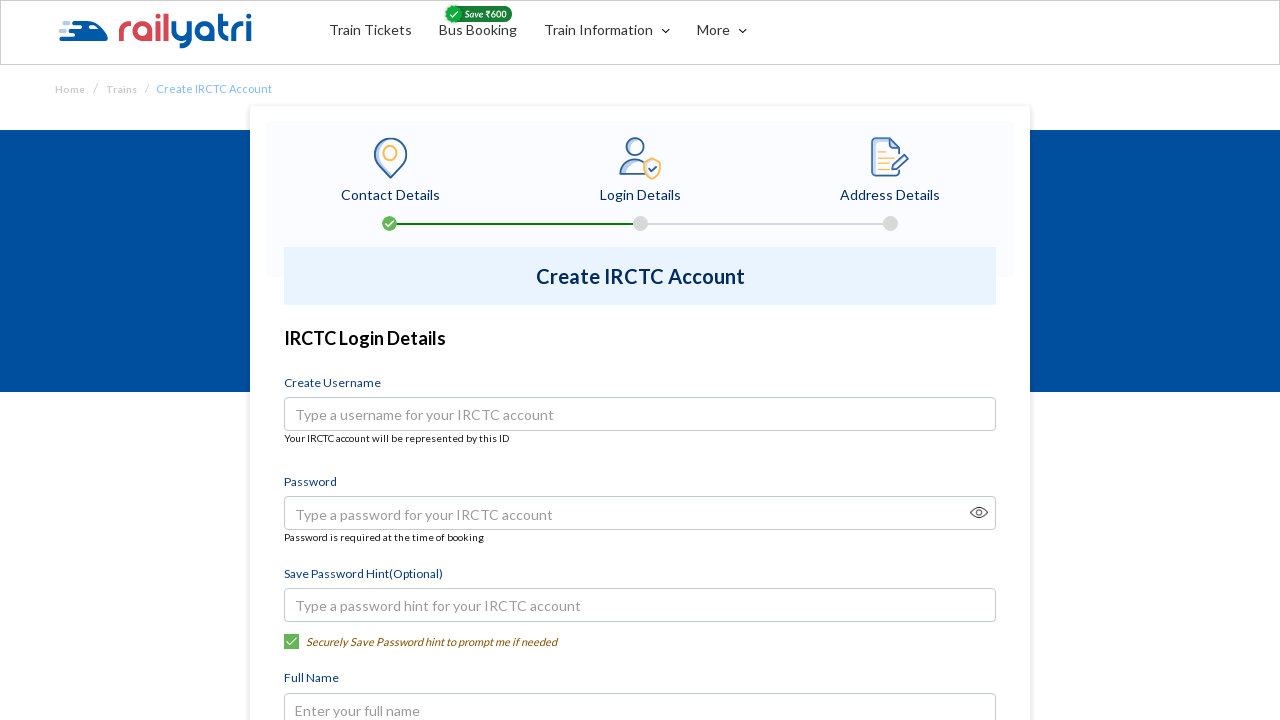

Filled username field on input[name='userName']
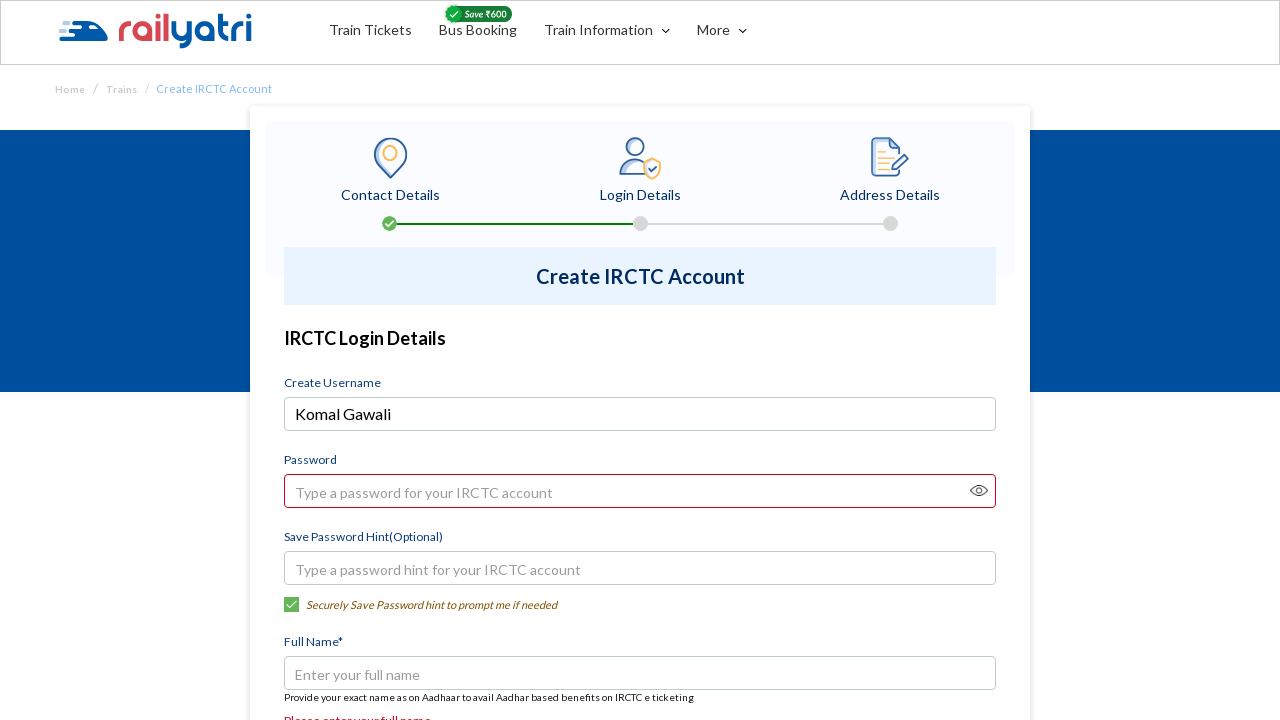

Filled password field on input[name='password']
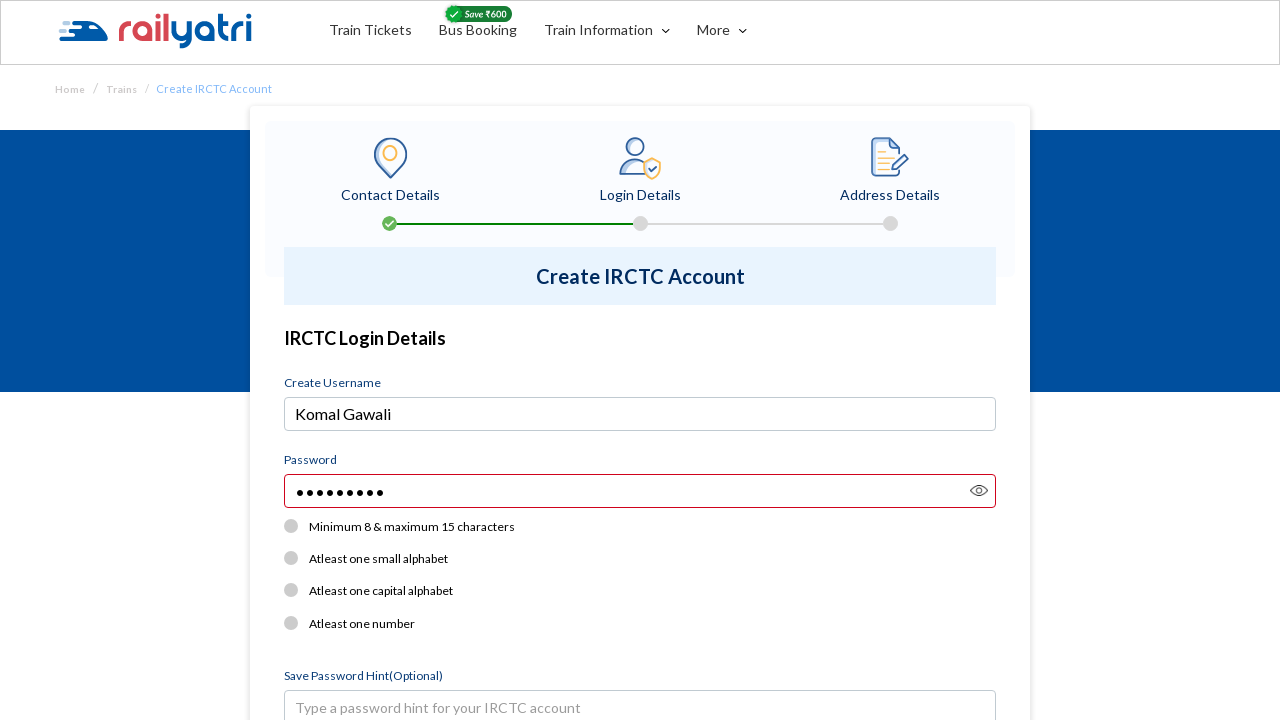

Filled password confirmation field with hint on input[name='confirm password']
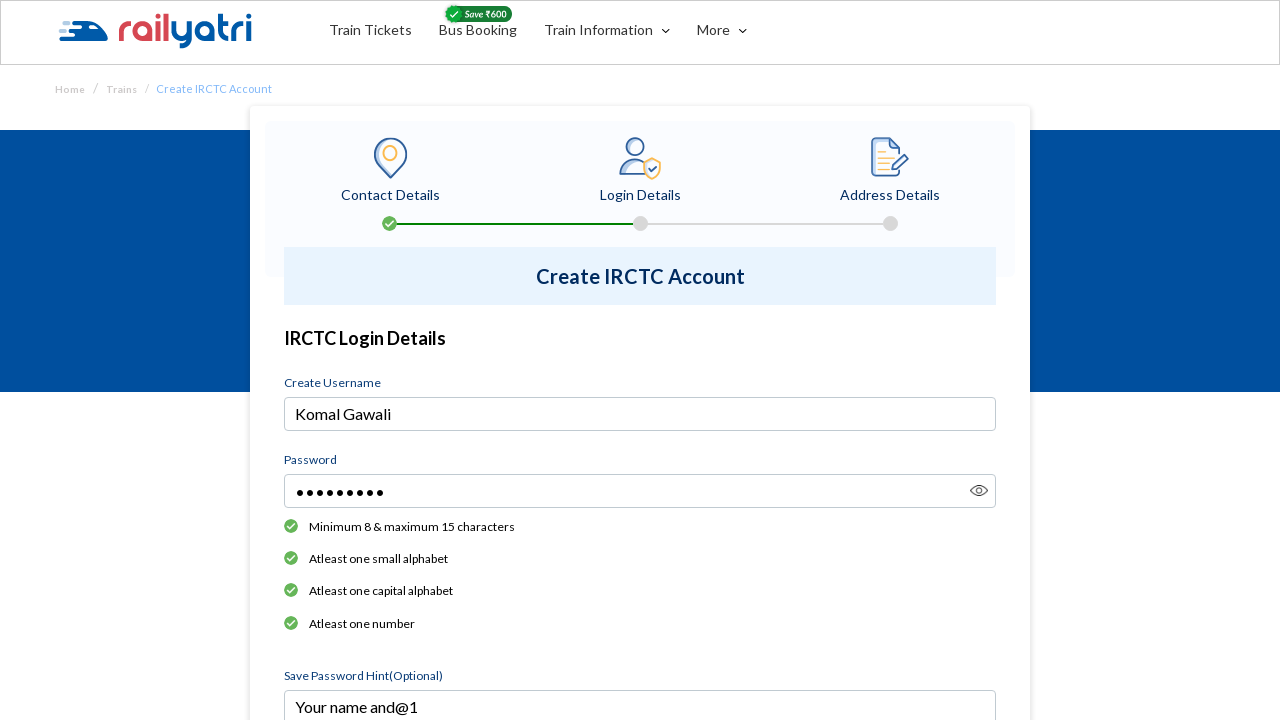

Filled first name field with full name on input[name='firstName']
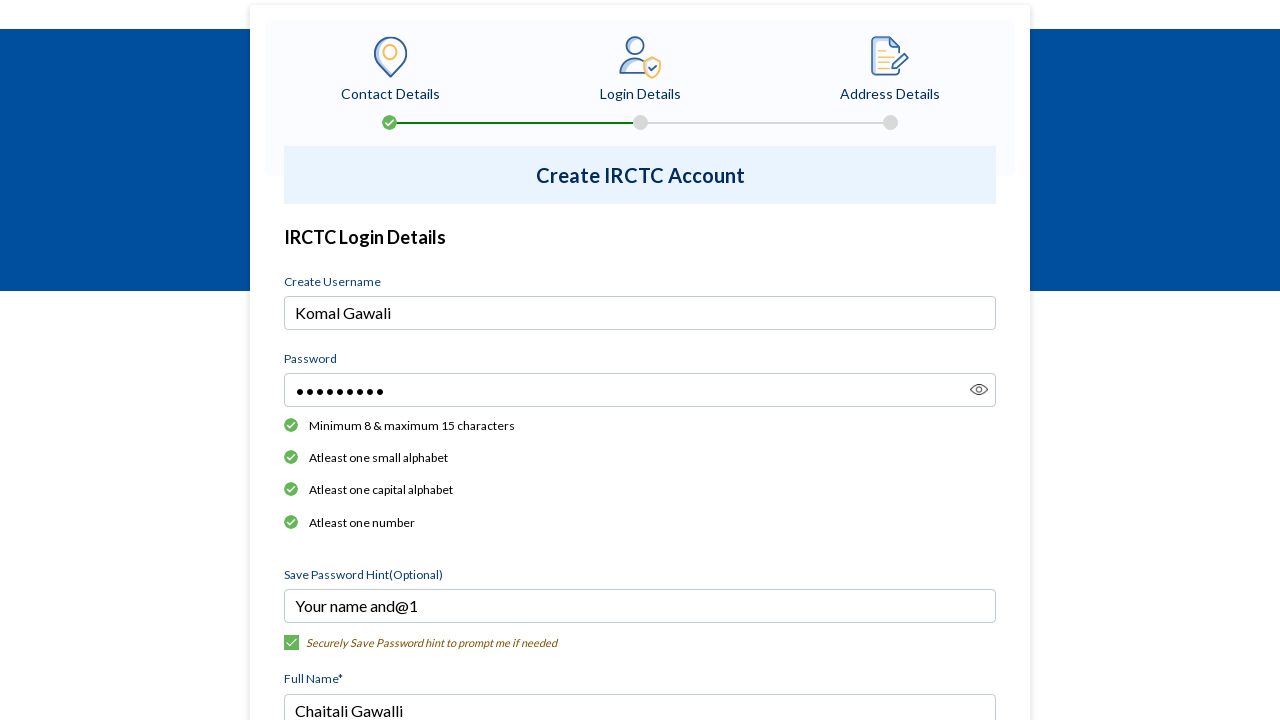

Opened occupation dropdown menu at (640, 360) on button:has-text('Select Occupation')
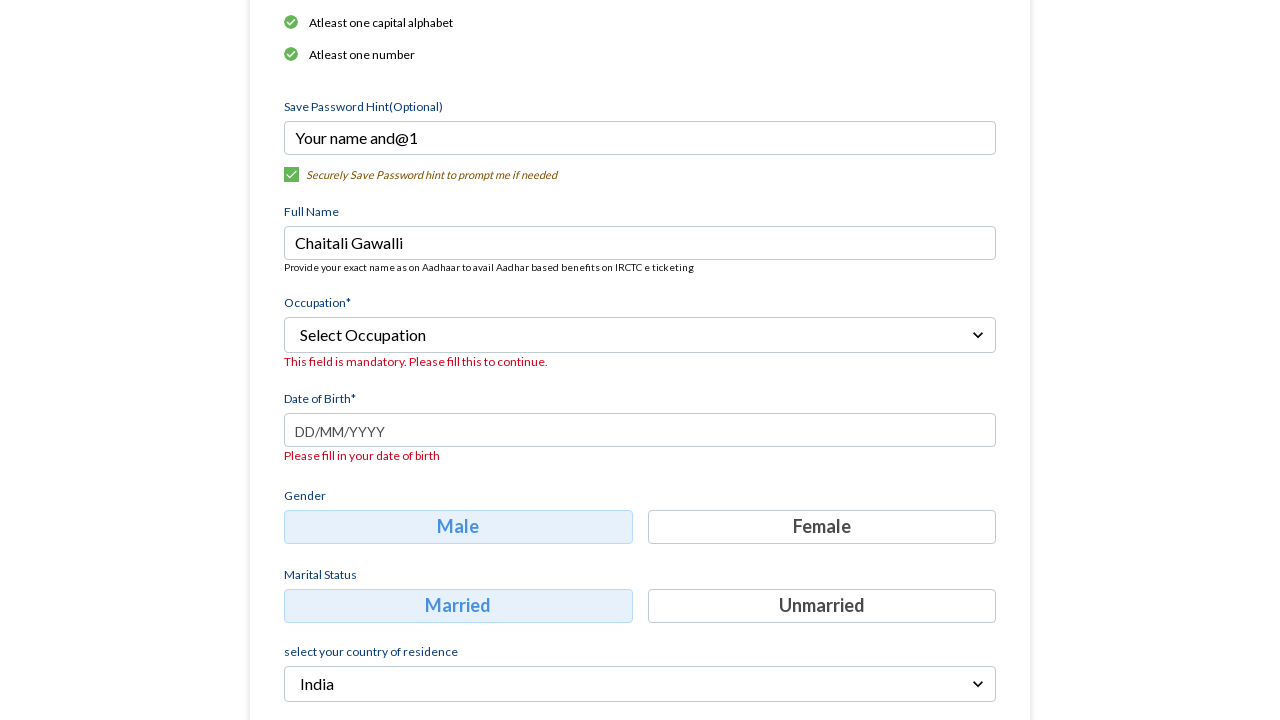

Navigated through occupation dropdown options using arrow keys
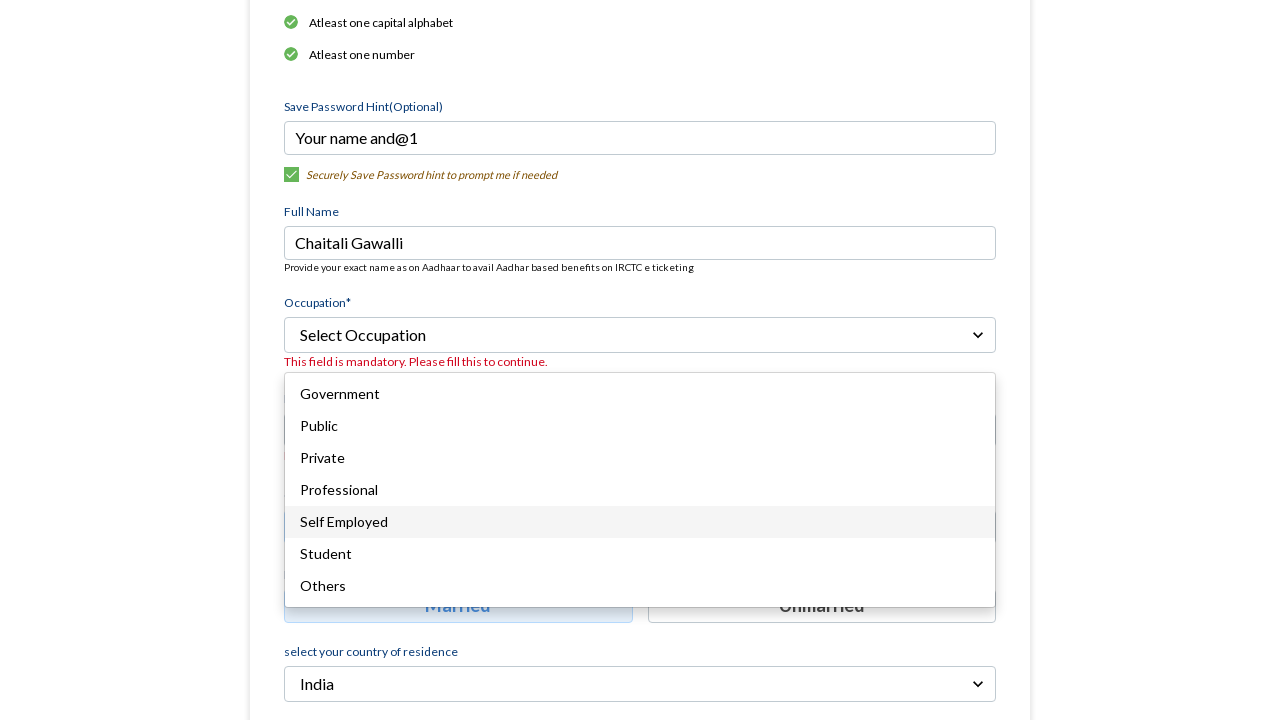

Selected occupation from dropdown
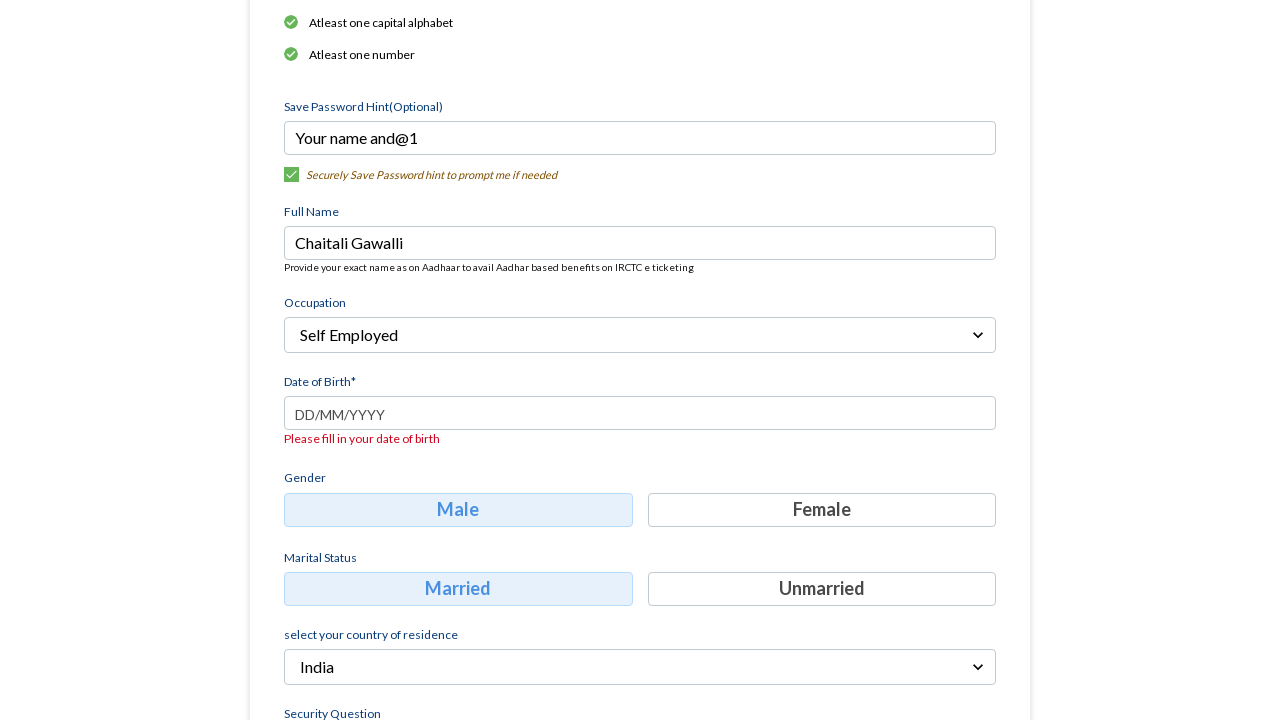

Clicked date of birth field multiple times to interact with date picker at (640, 413) on input[name='dob']
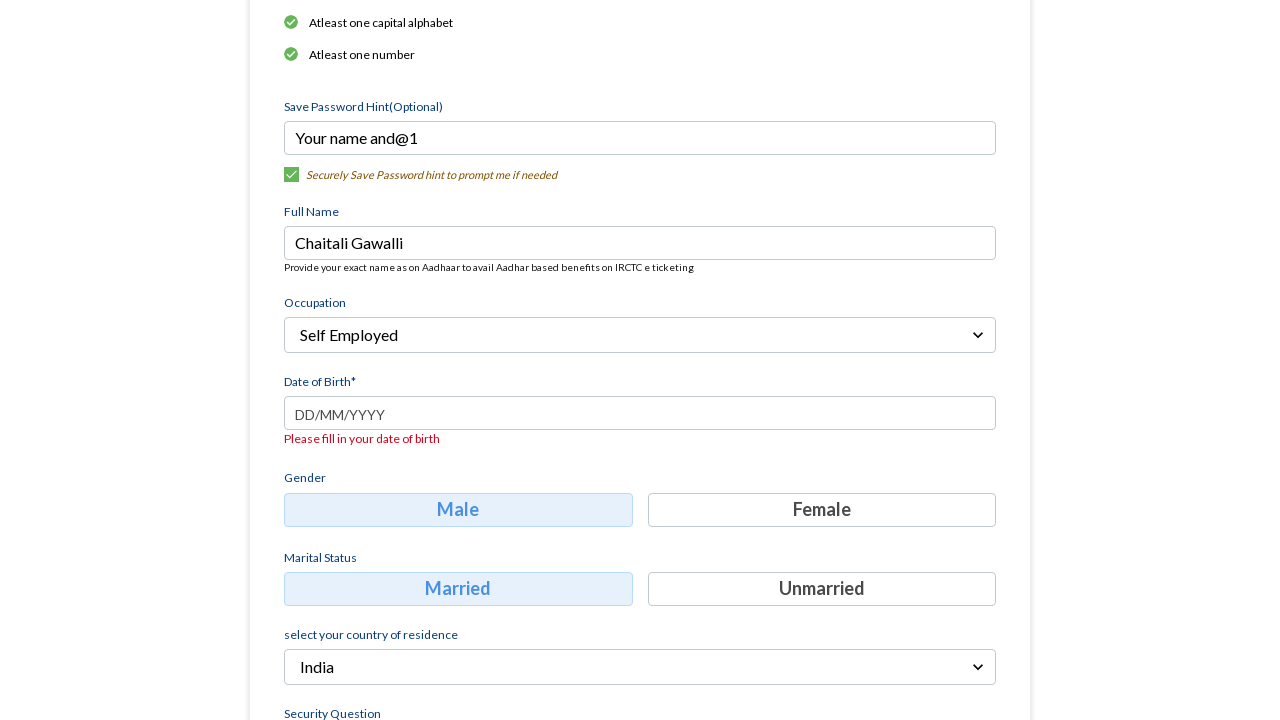

Selected 'Female' as gender at (822, 510) on p:has-text('Female')
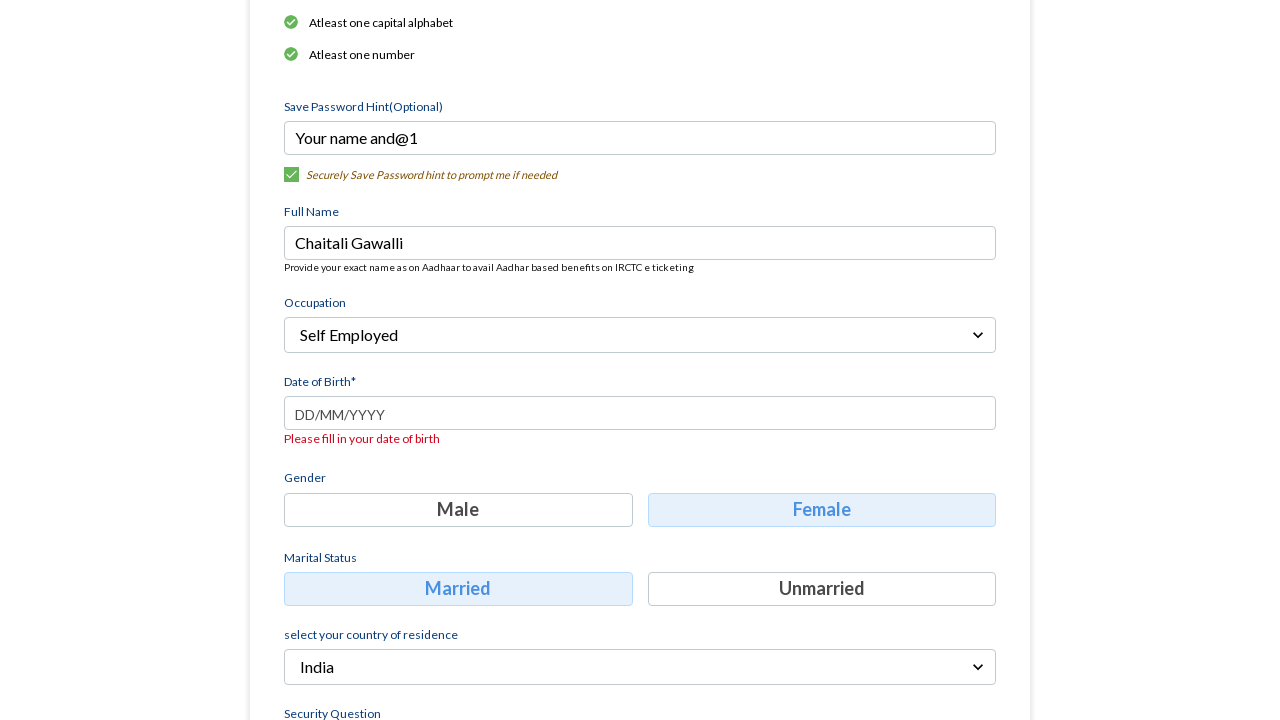

Selected 'Unmarried' as marital status at (822, 589) on p:has-text('Unmarried')
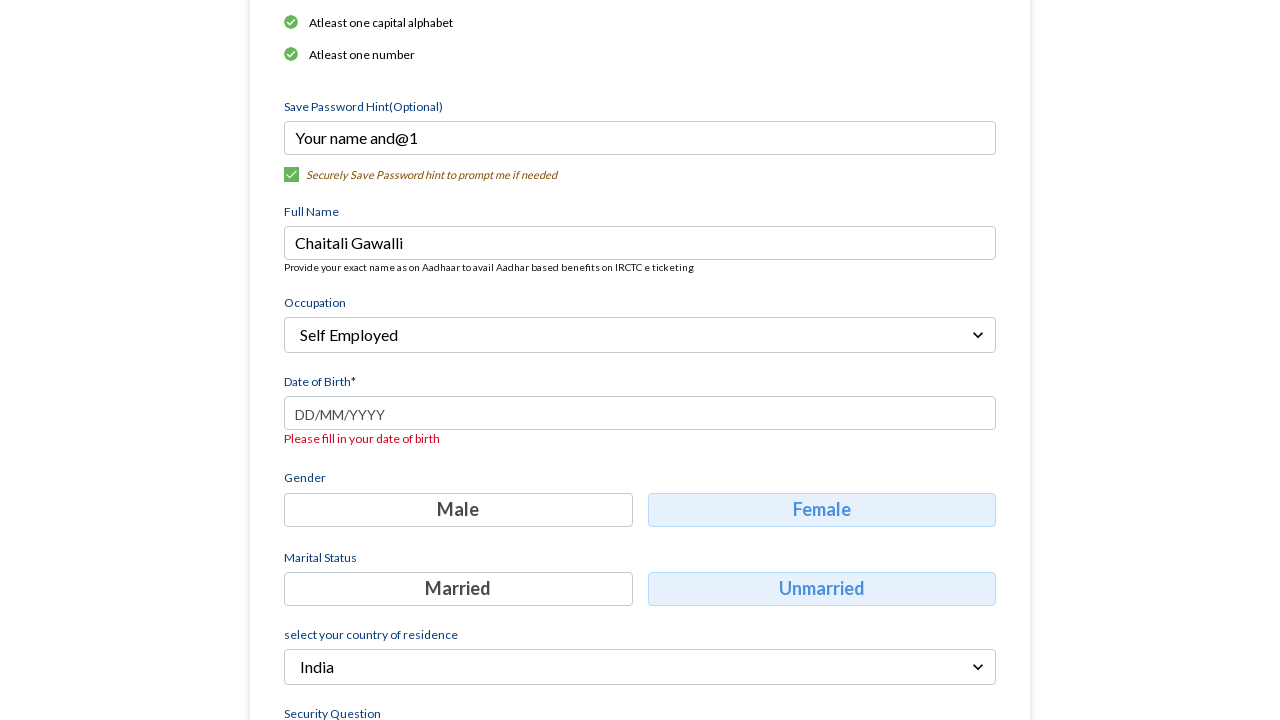

Opened security question dropdown at (640, 360) on button:has-text('What is your pet name?')
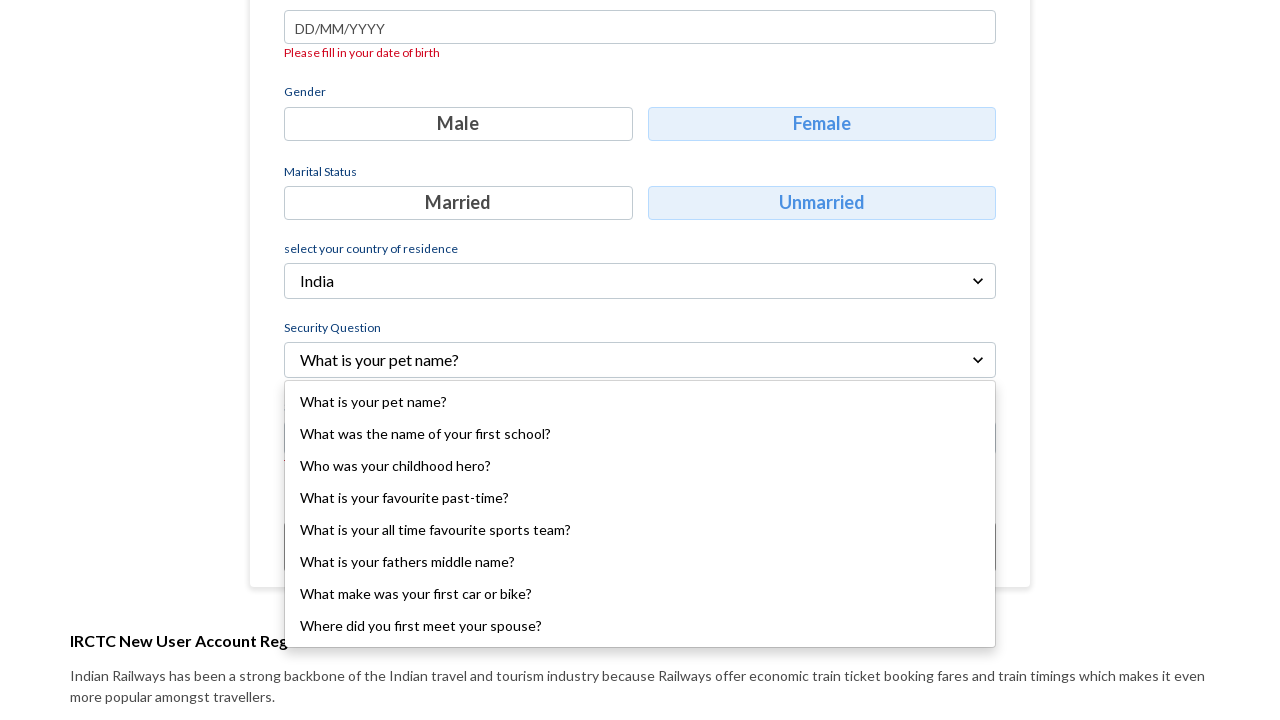

Navigated through security question options using arrow keys
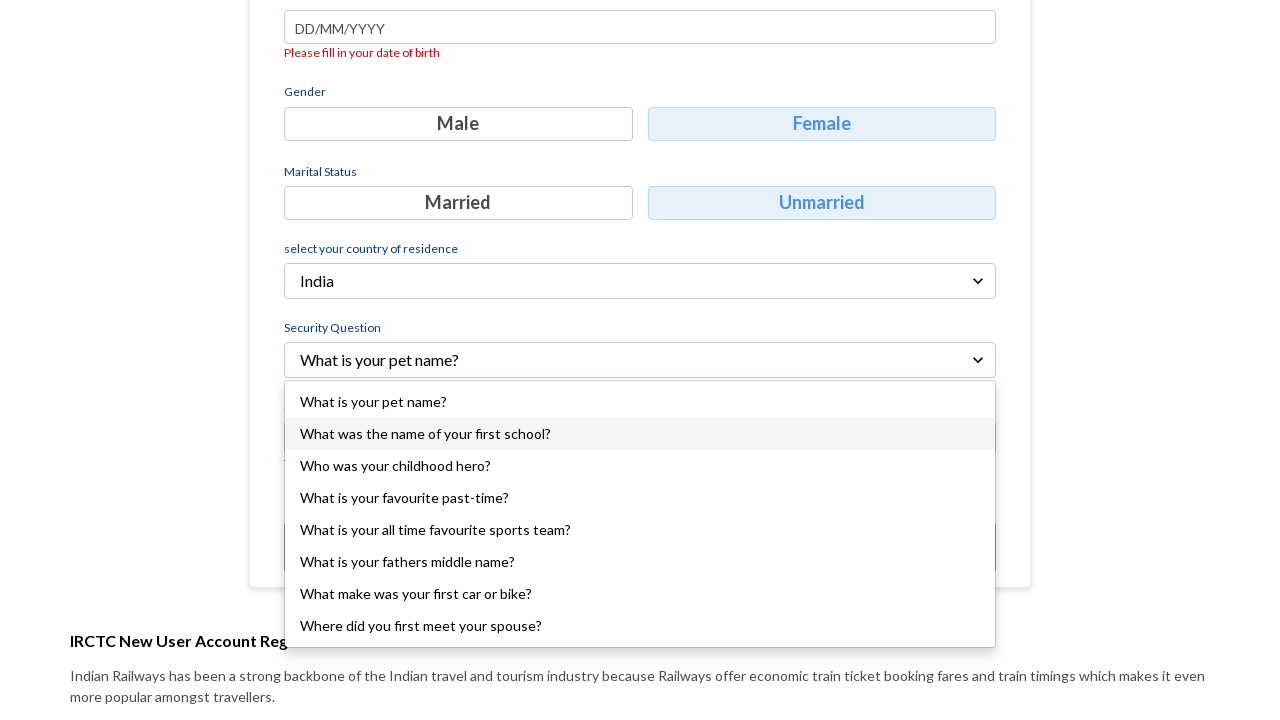

Selected security question option
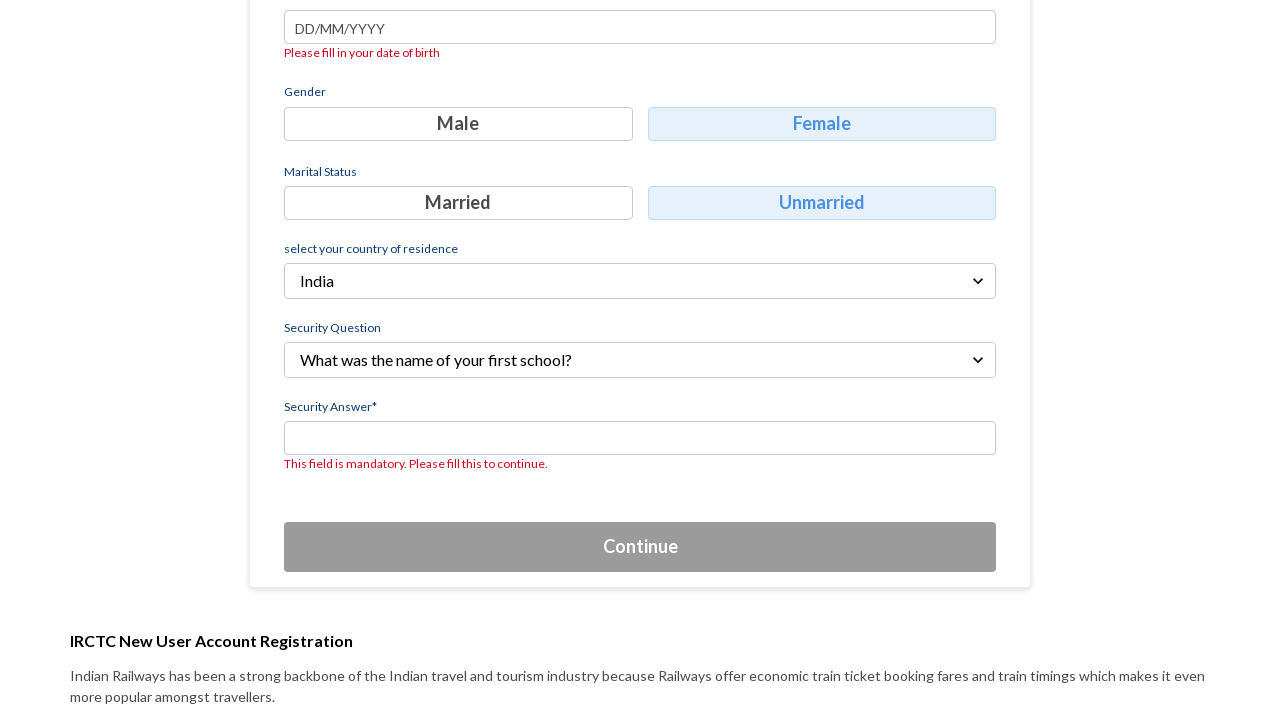

Filled security answer field on input[name='securityAns']
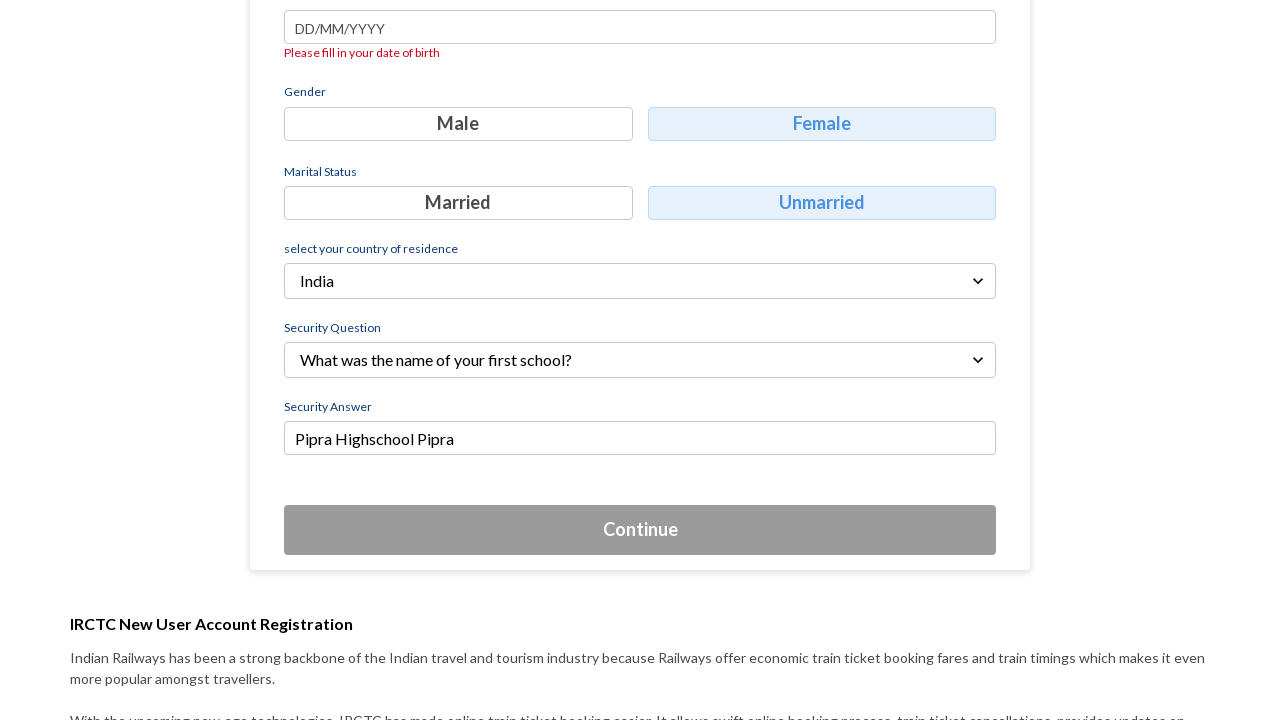

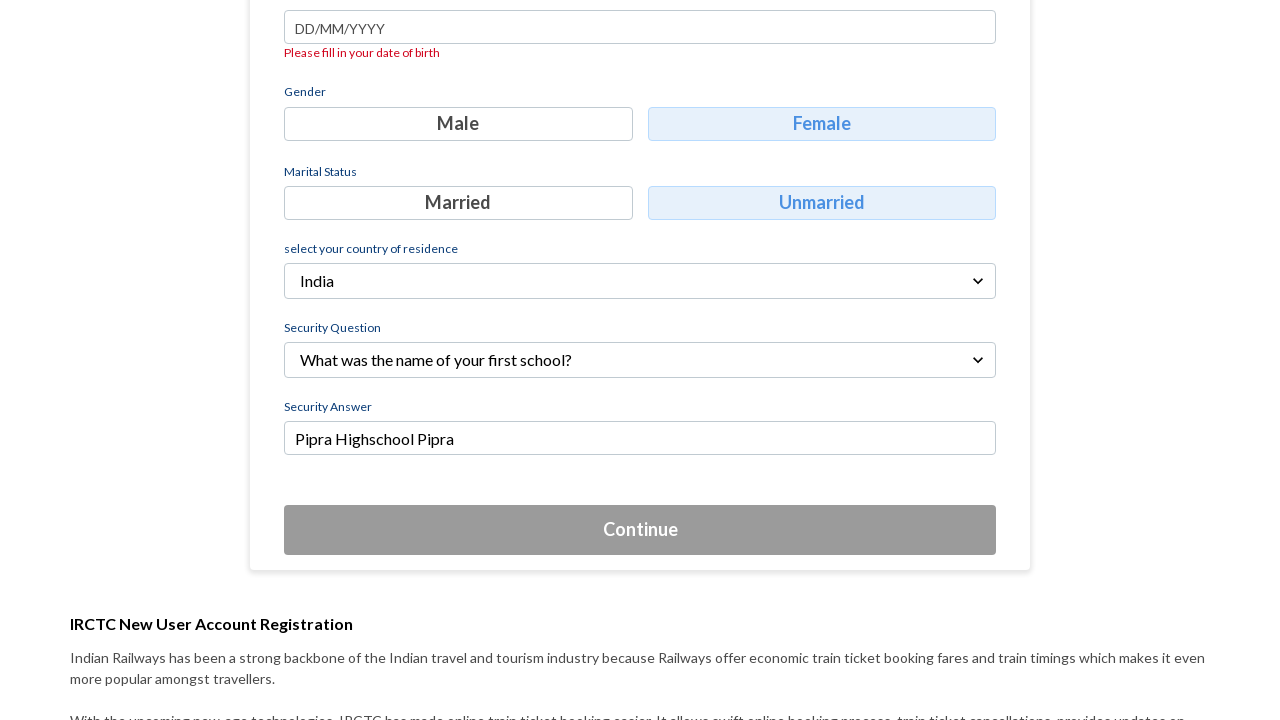